Fills out a sample form with various input types including text fields, dropdown, checkboxes, radio buttons, and textarea, then submits the form

Starting URL: https://www.globalsqa.com/samplepagetest/

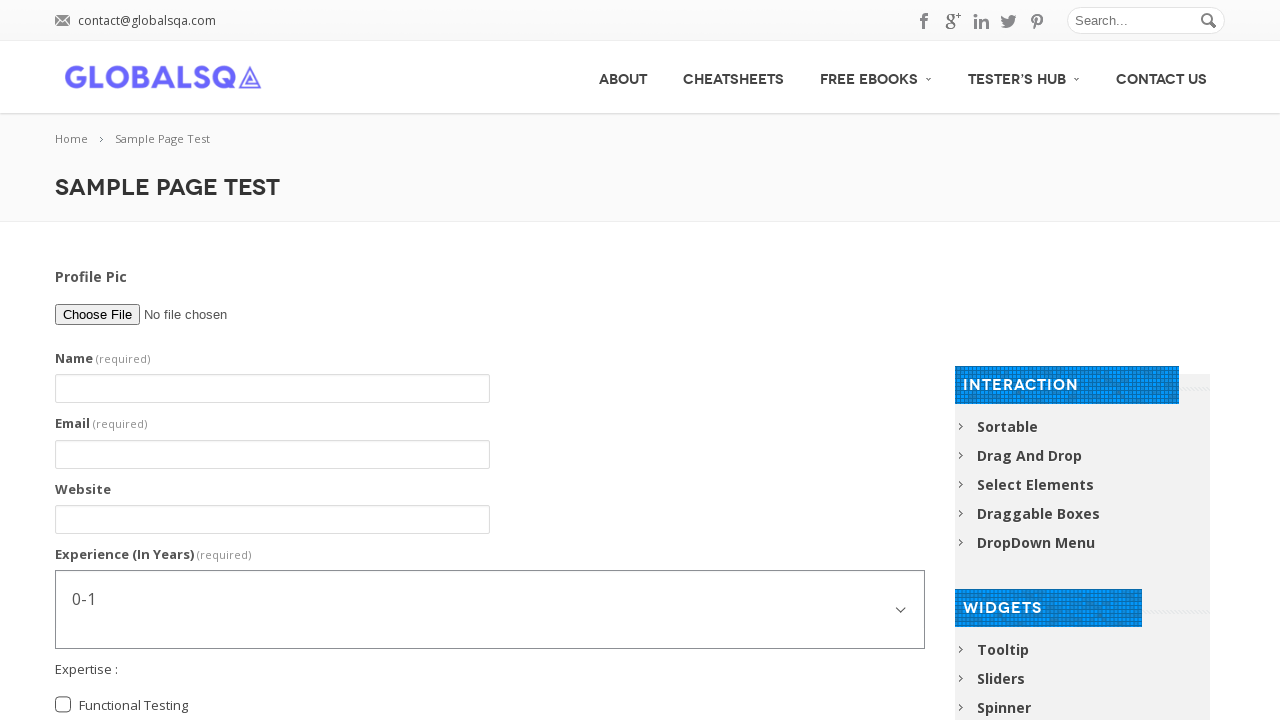

Navigated to sample form page
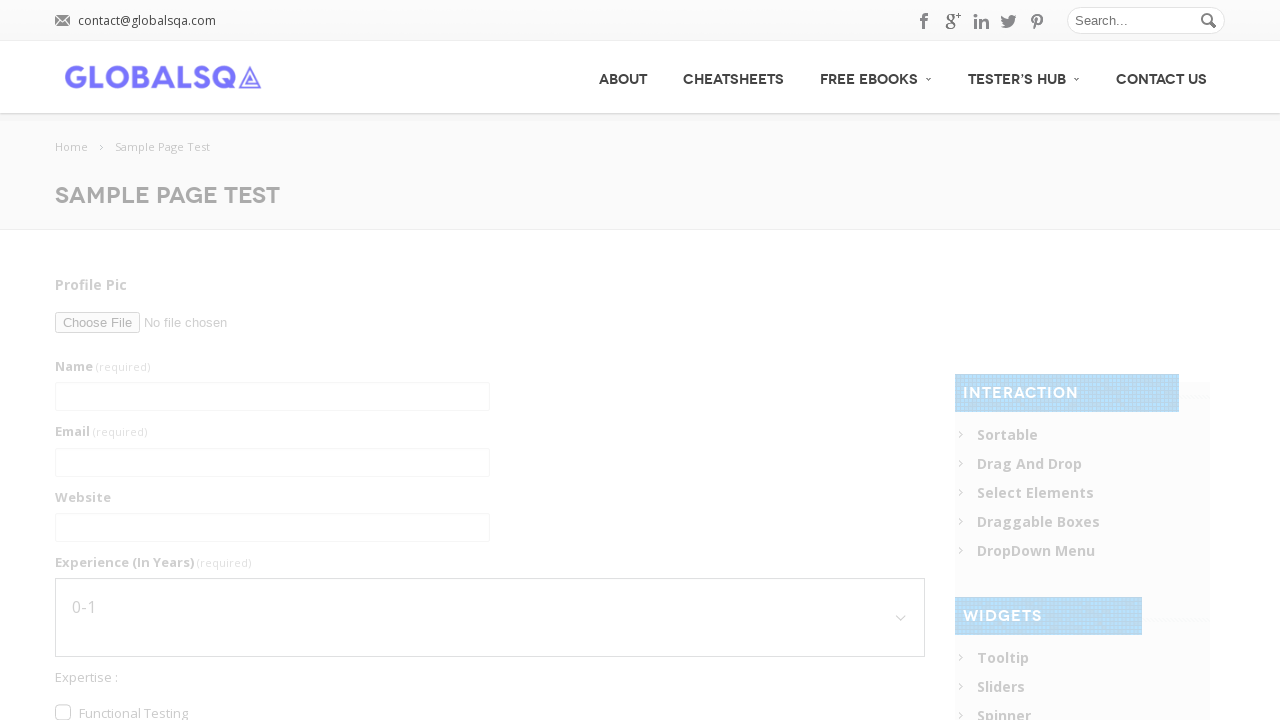

Filled name field with 'Sarah Johnson' on input#g2599-name
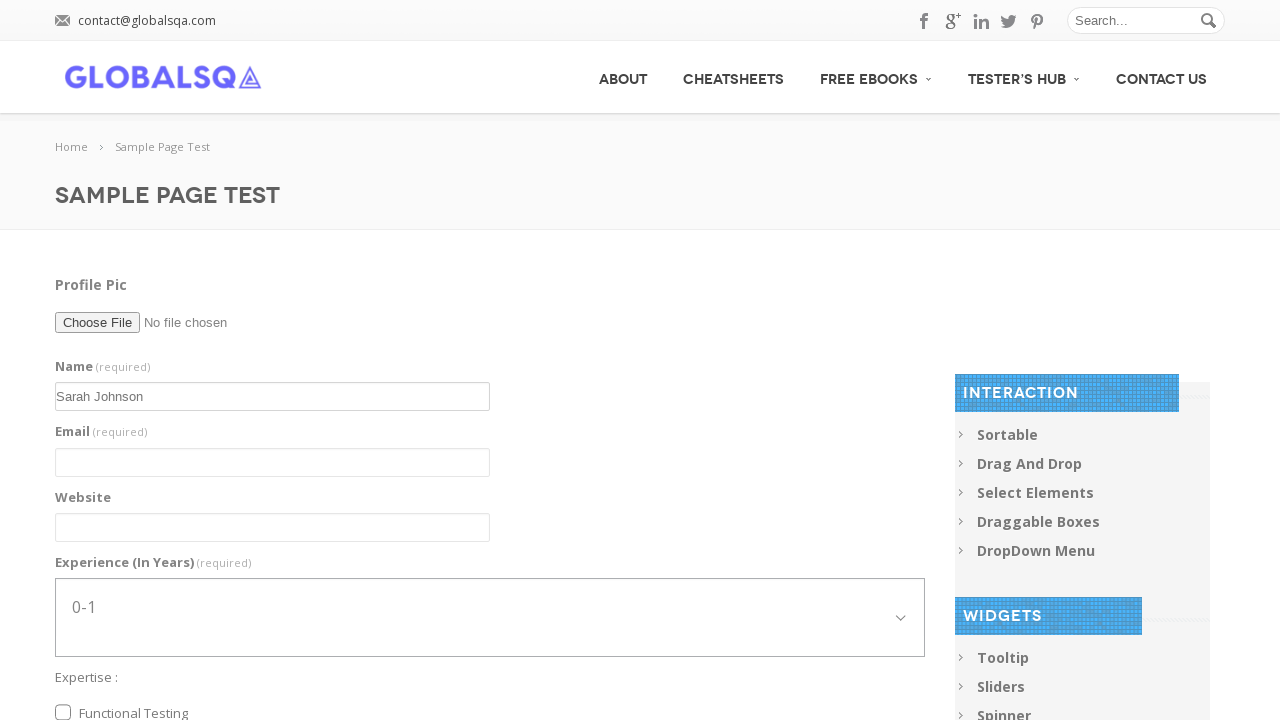

Filled email field with 'sarahjohnson@example.com' on input.email
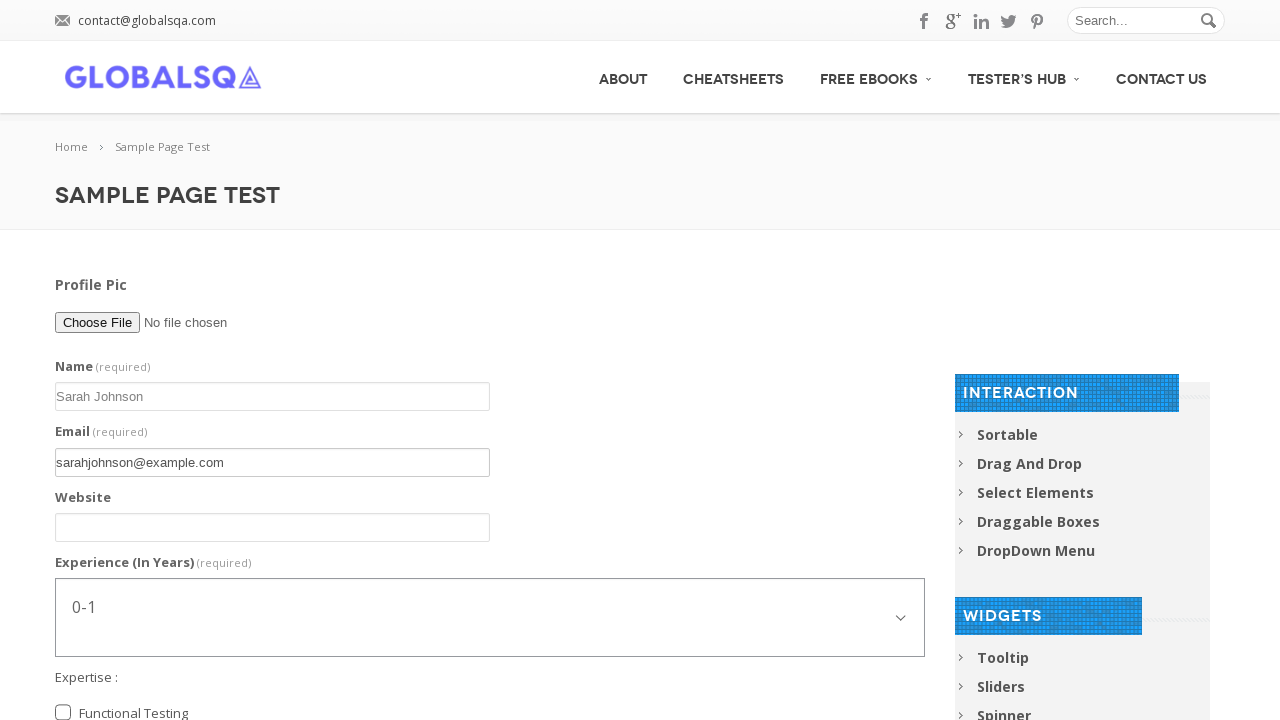

Filled website field with 'https://www.example-site.com' on input[name='g2599-website']
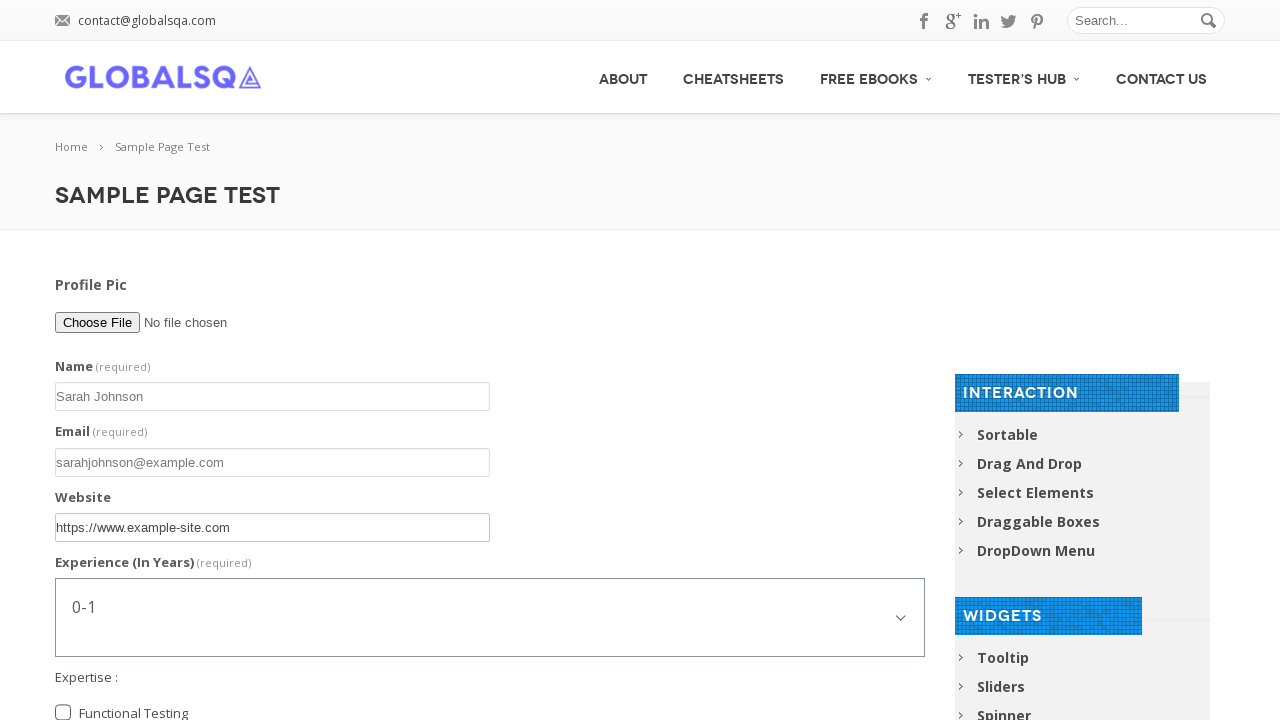

Selected '3-5' years from experience dropdown on select#g2599-experienceinyears
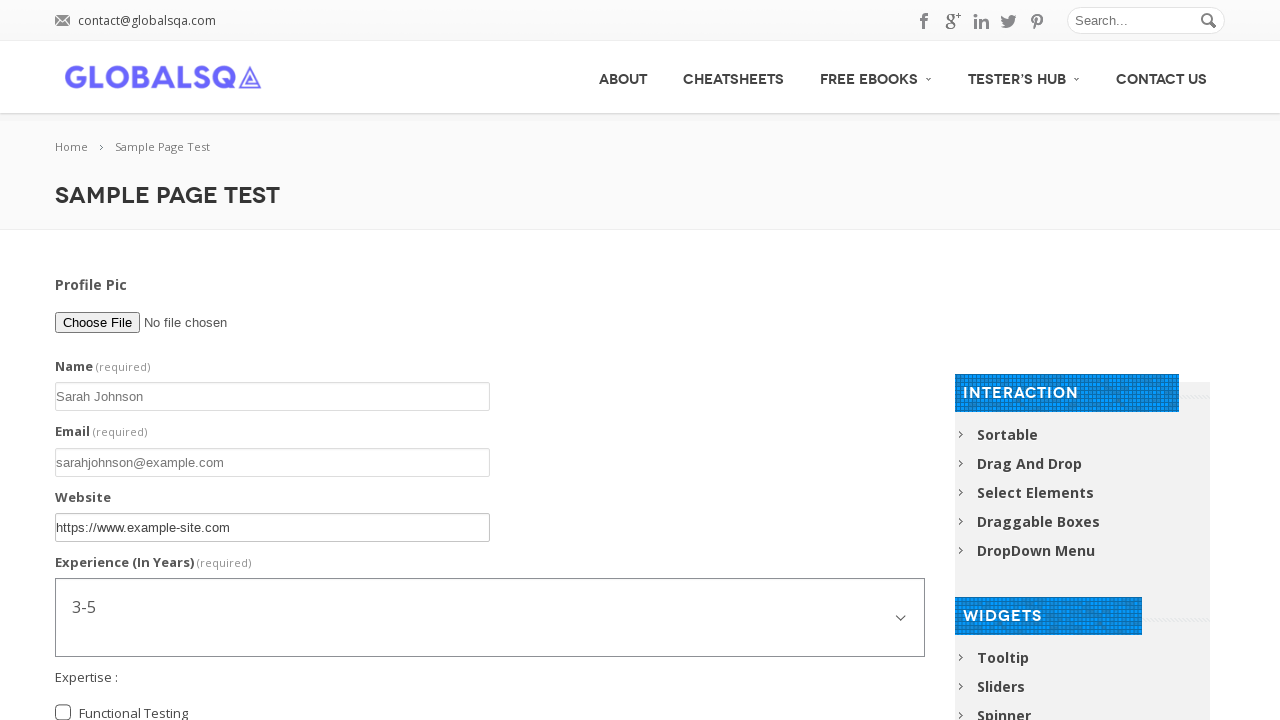

Checked 'Automation Testing' checkbox at (63, 377) on input[value='Automation Testing']
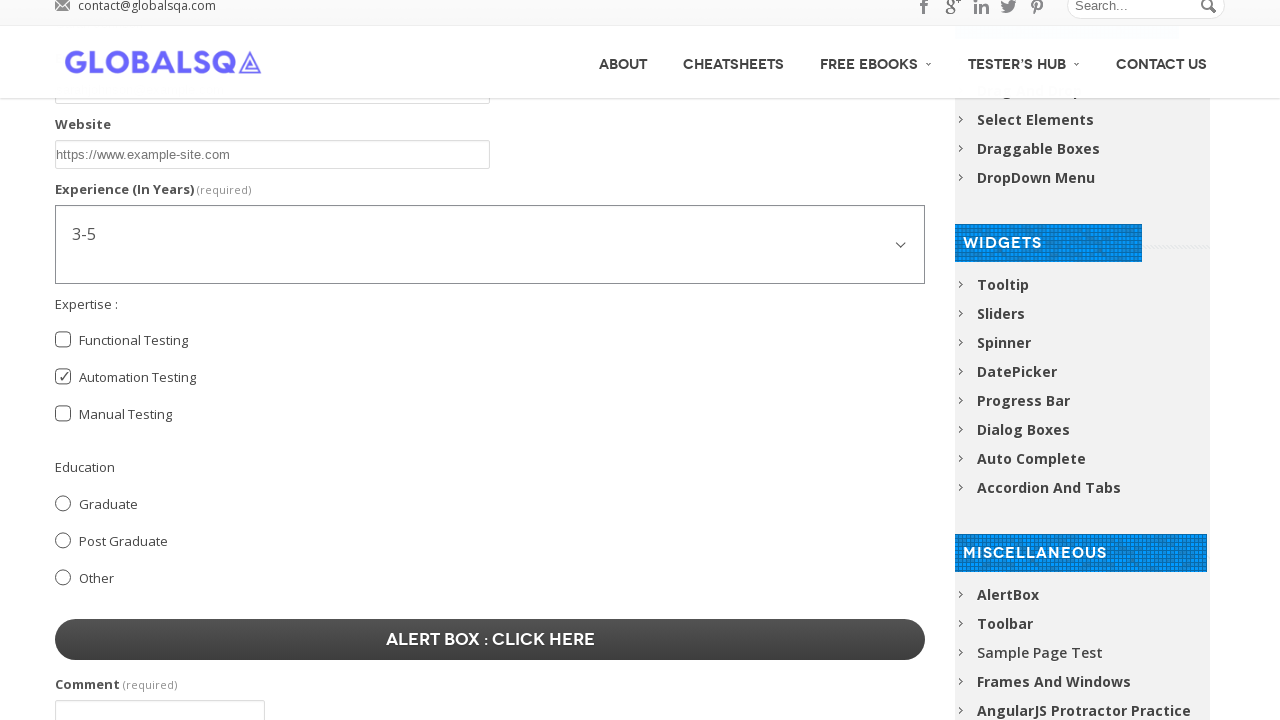

Checked 'Functional Testing' checkbox at (63, 340) on input[value='Functional Testing']
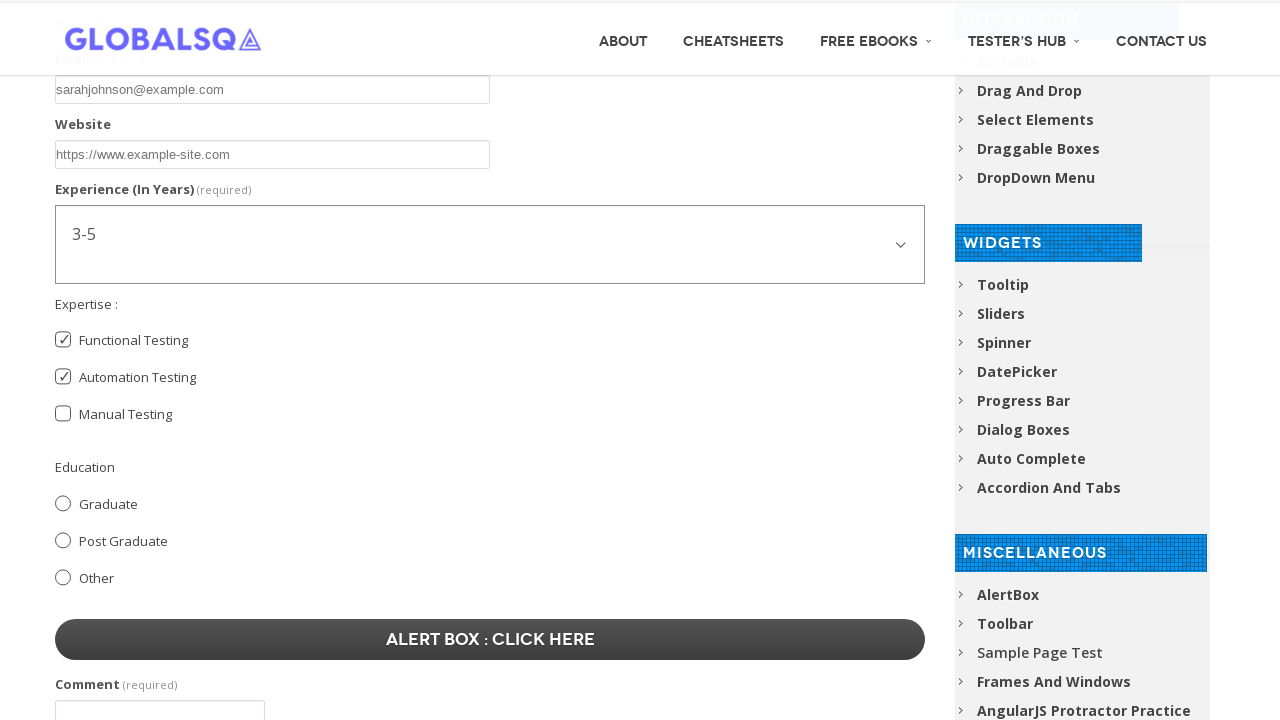

Checked 'Manual Testing' checkbox at (63, 414) on input[value='Manual Testing']
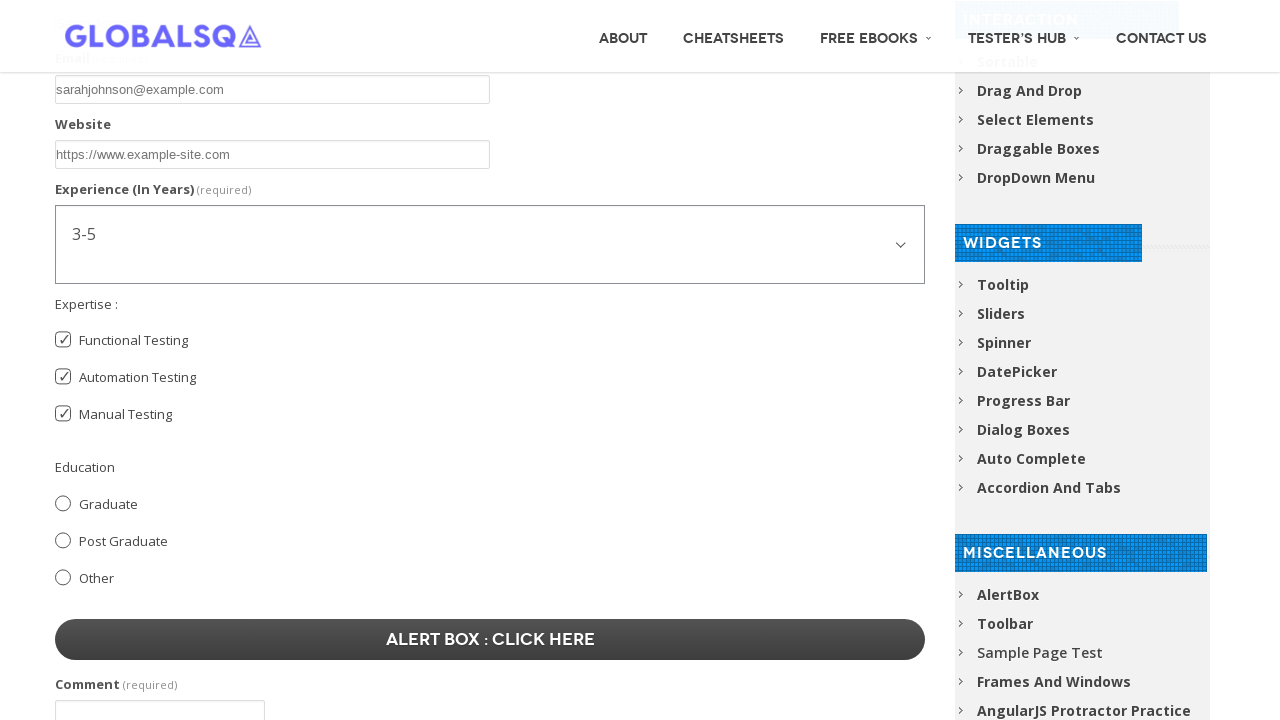

Selected 'Graduate' radio button for education at (63, 503) on input[value='Graduate']
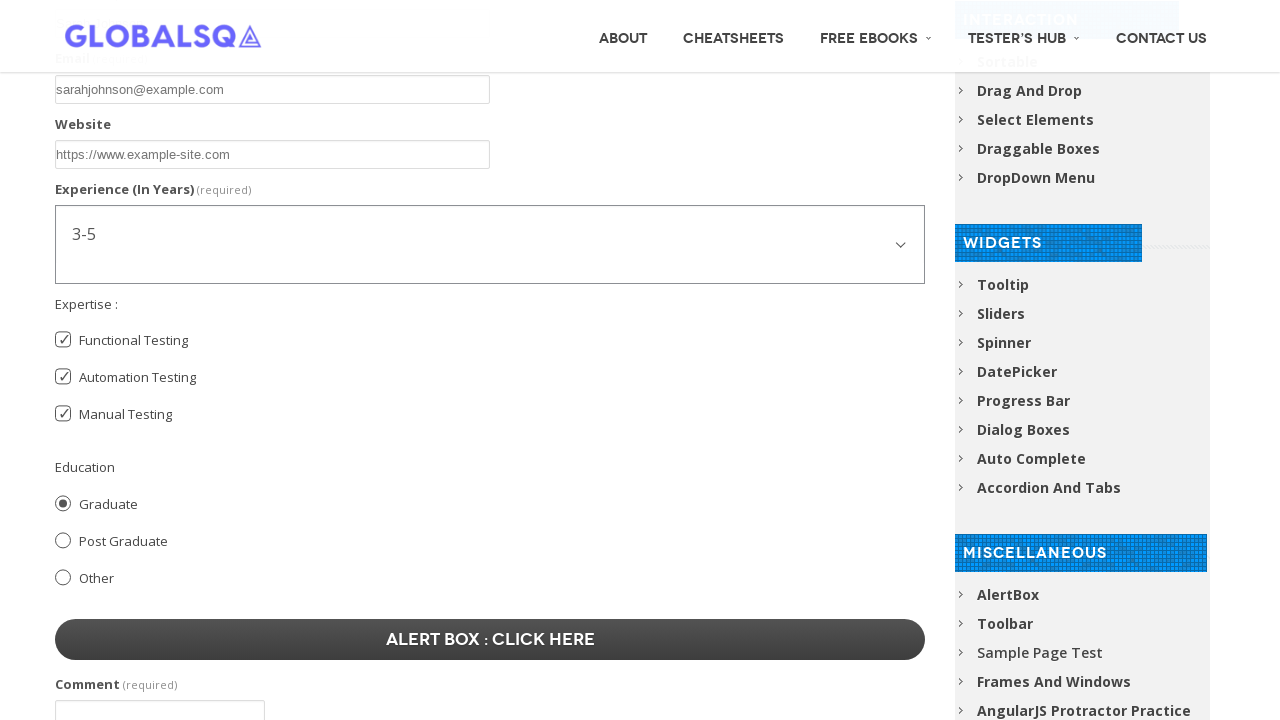

Filled comment textarea with test submission message on textarea[name='g2599-comment']
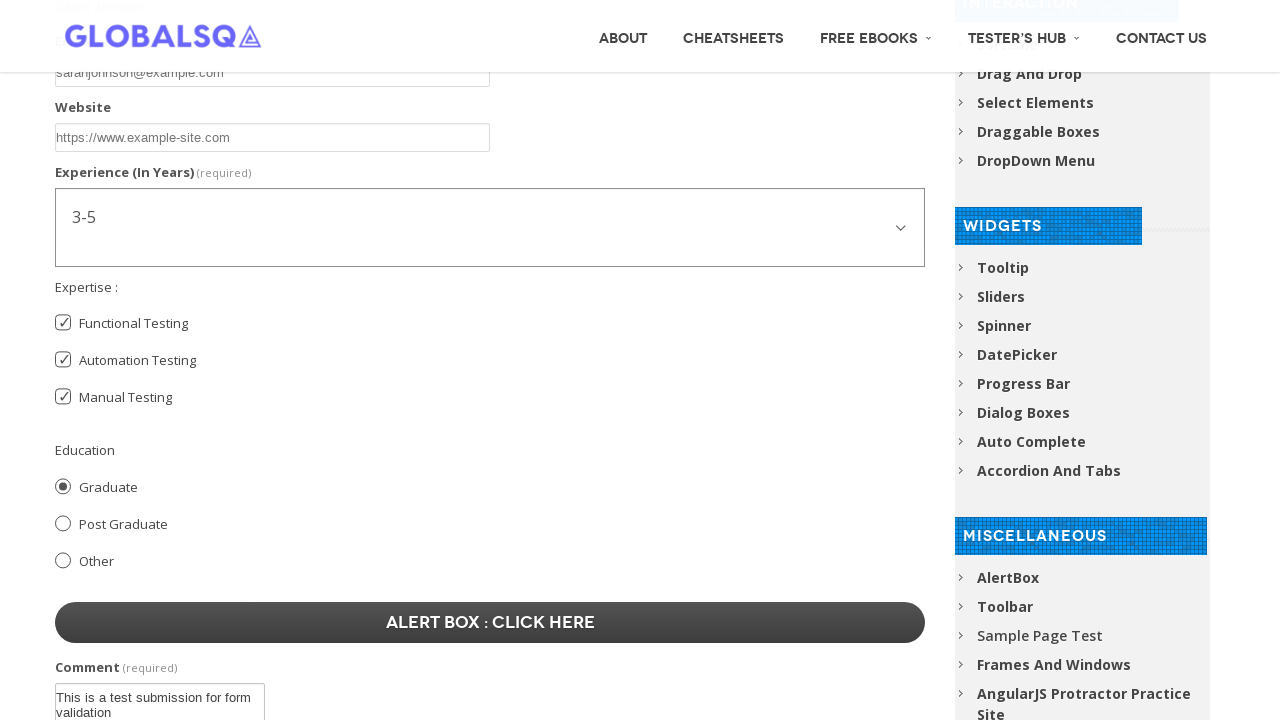

Clicked Submit button to submit the form at (490, 376) on button:has-text('Submit')
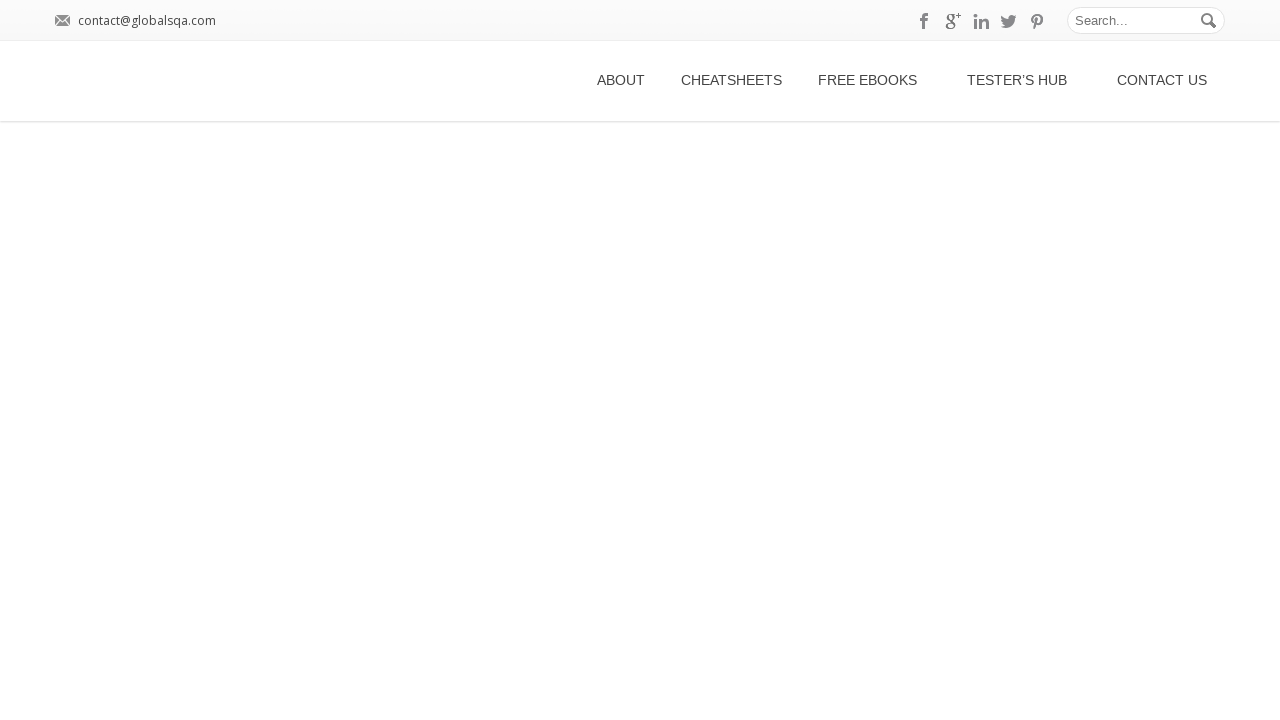

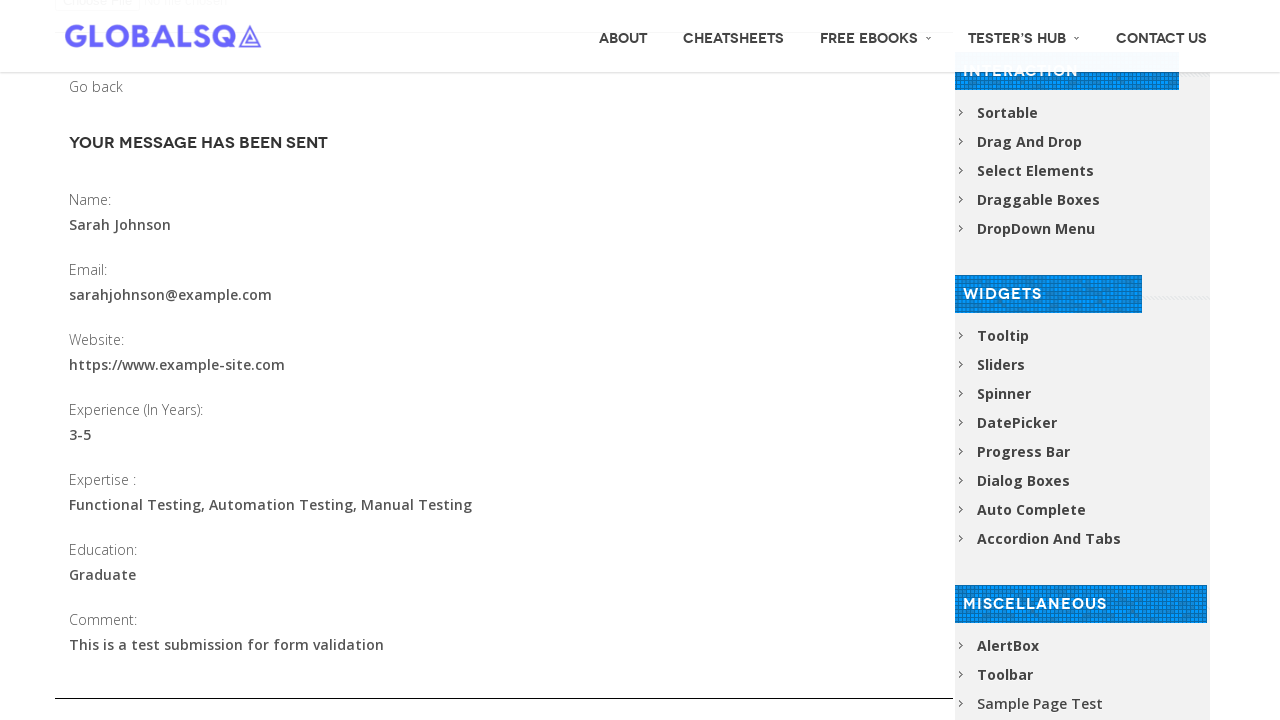